Navigates to the Skillbox website and verifies that the page title contains "Skillbox"

Starting URL: https://skillbox.ru

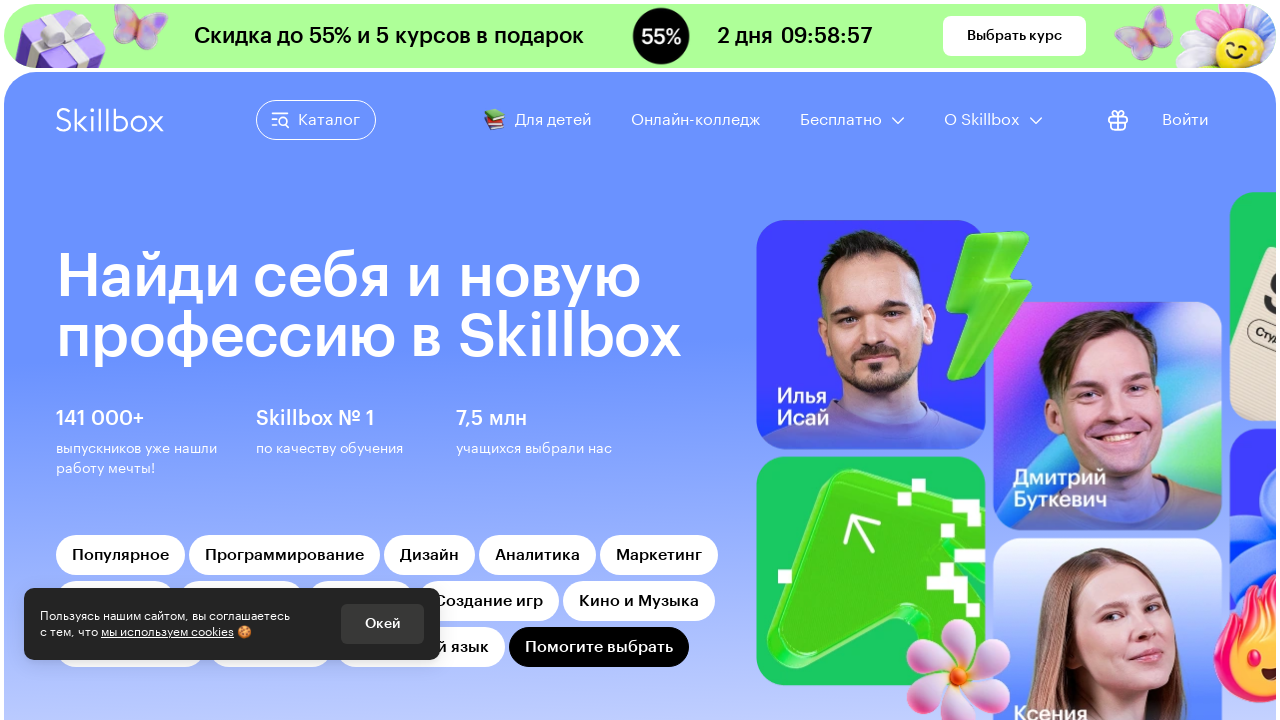

Navigated to https://skillbox.ru
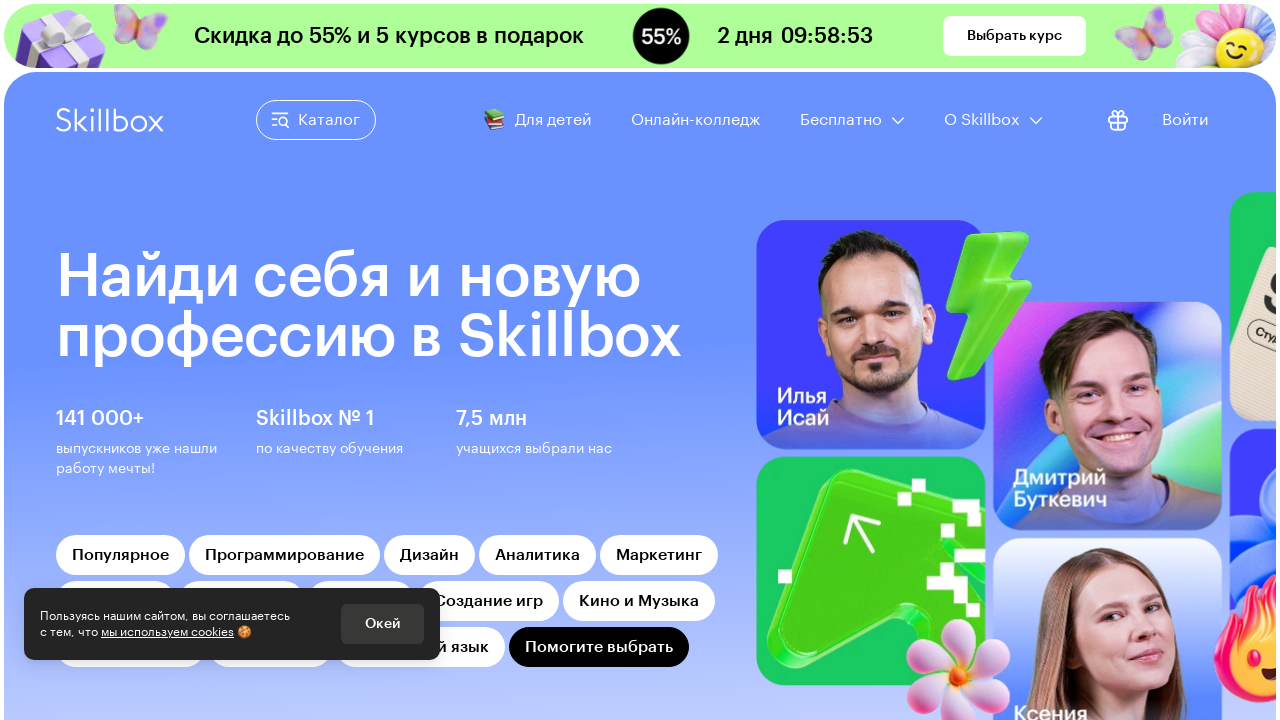

Page fully loaded (domcontentloaded)
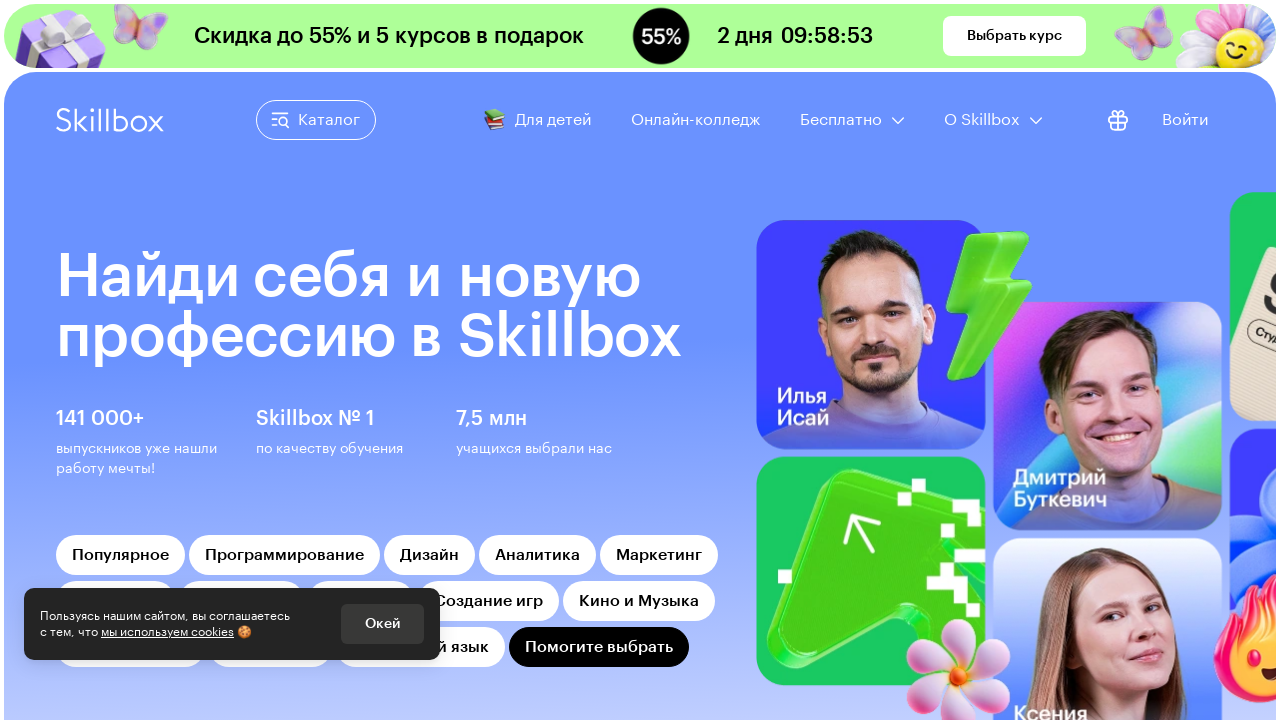

Verified page title contains 'Skillbox'
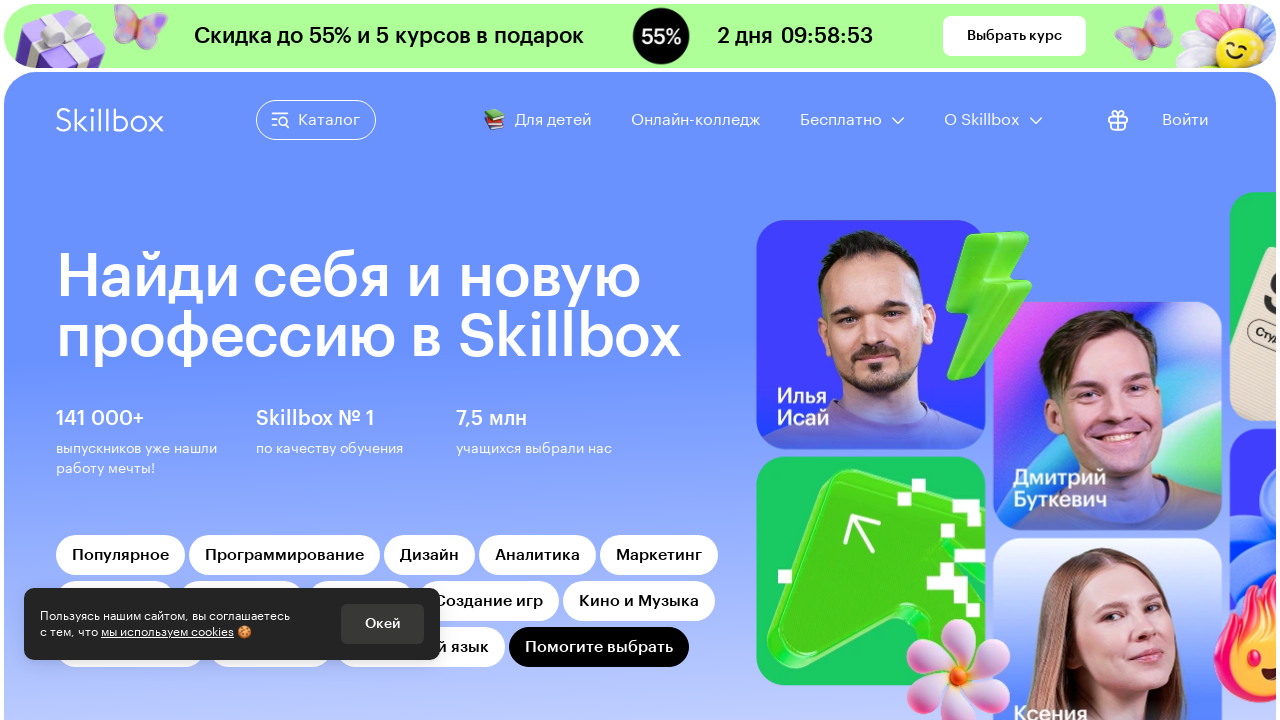

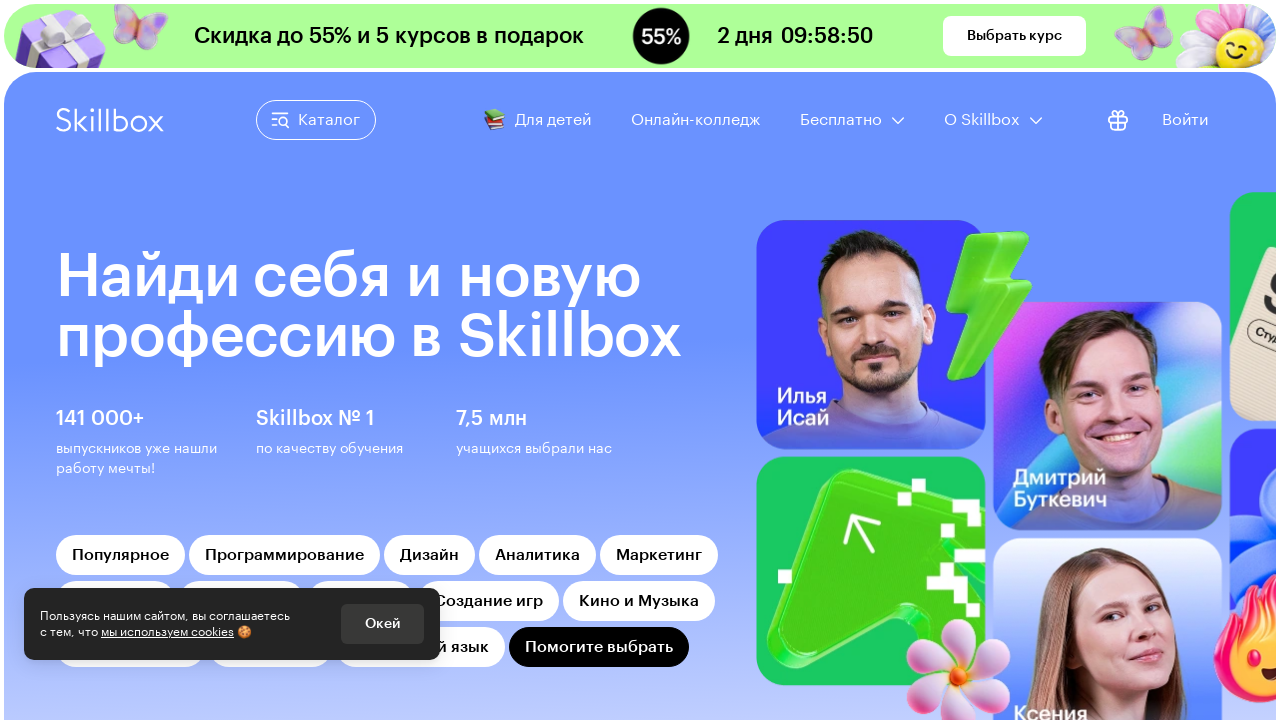